Tests alert handling by clicking a button that triggers an alert, accepting the alert, then reading a value from the page, calculating a result using a mathematical formula, and submitting the answer.

Starting URL: http://suninjuly.github.io/alert_accept.html

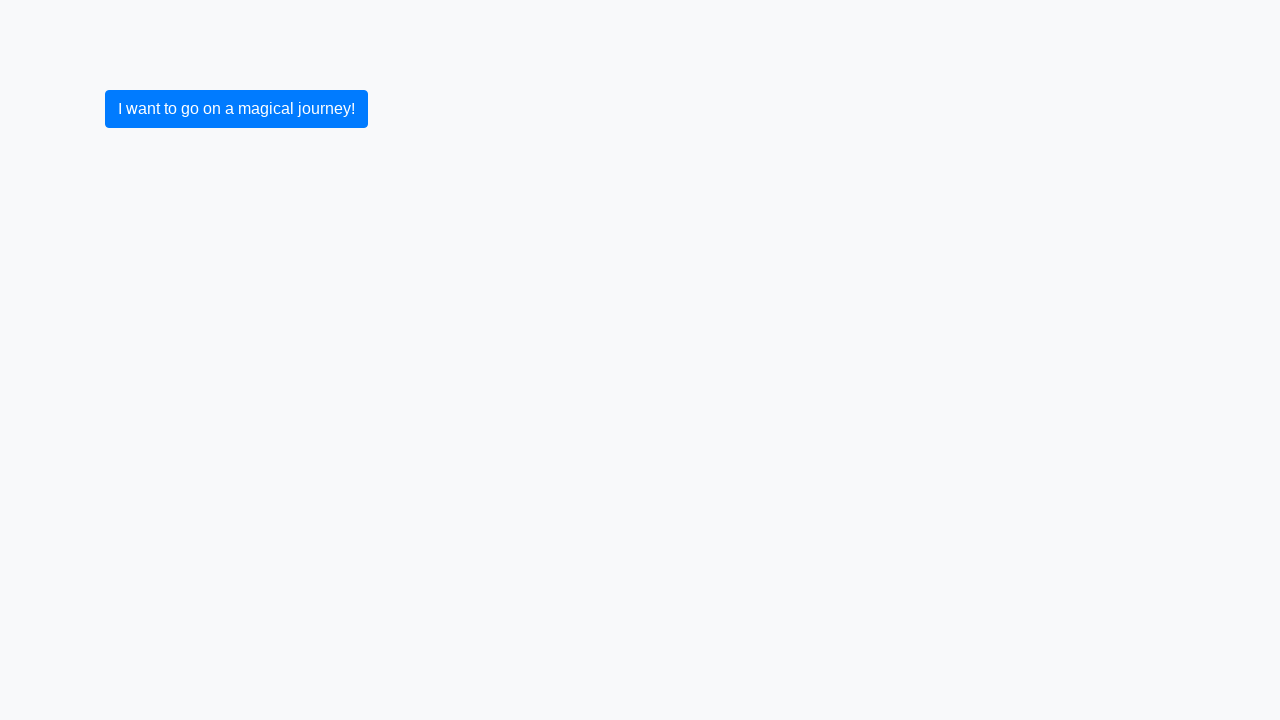

Configured dialog handler to auto-accept alerts
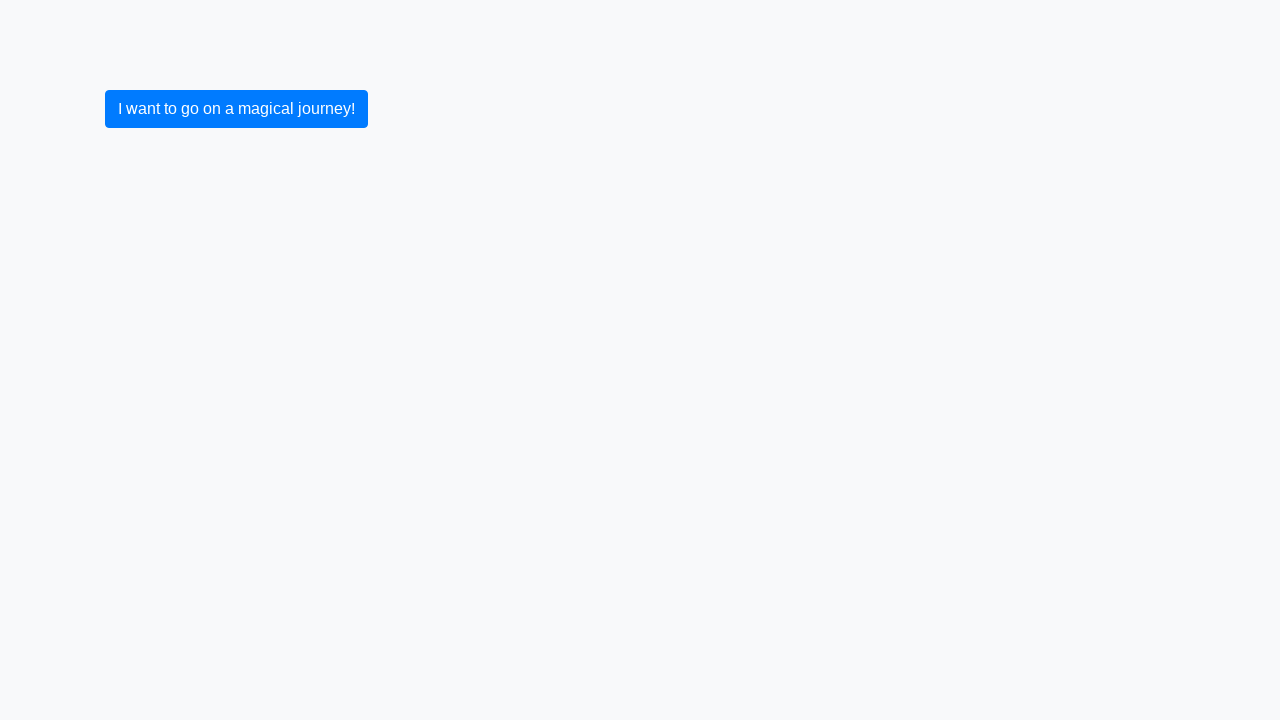

Clicked button to trigger alert at (236, 109) on button.btn
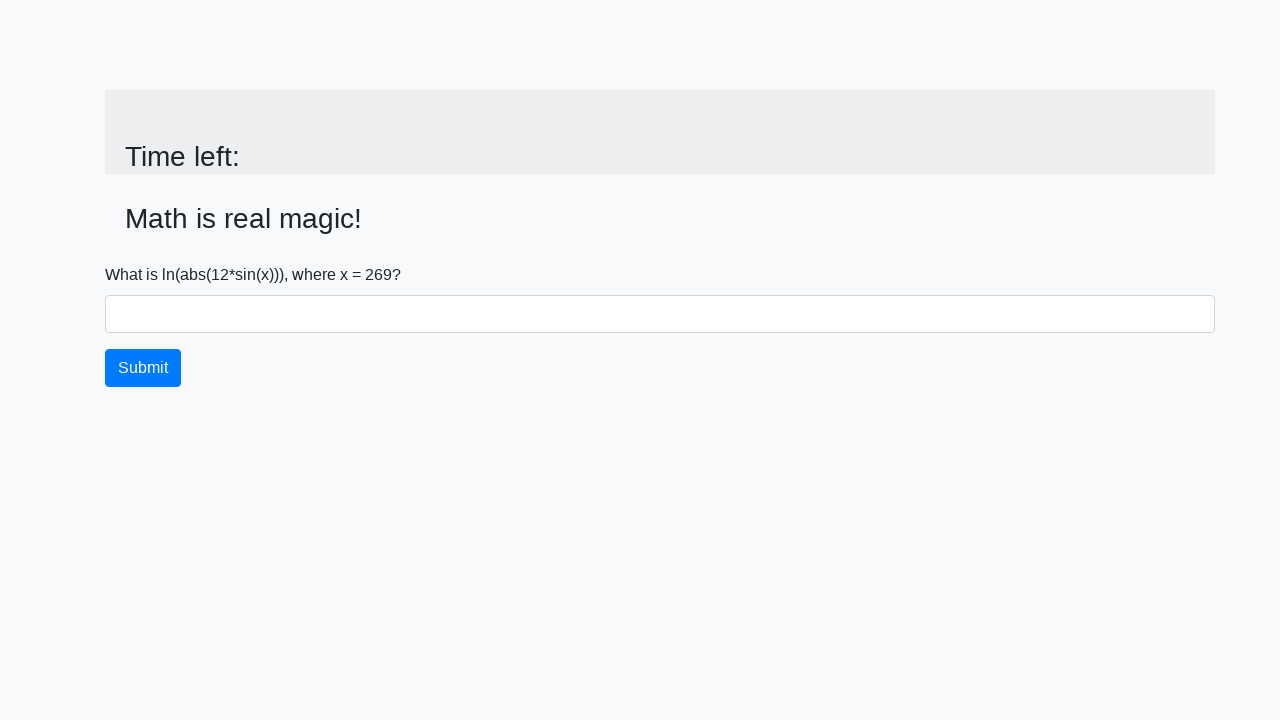

Alert was accepted and page updated with input value element
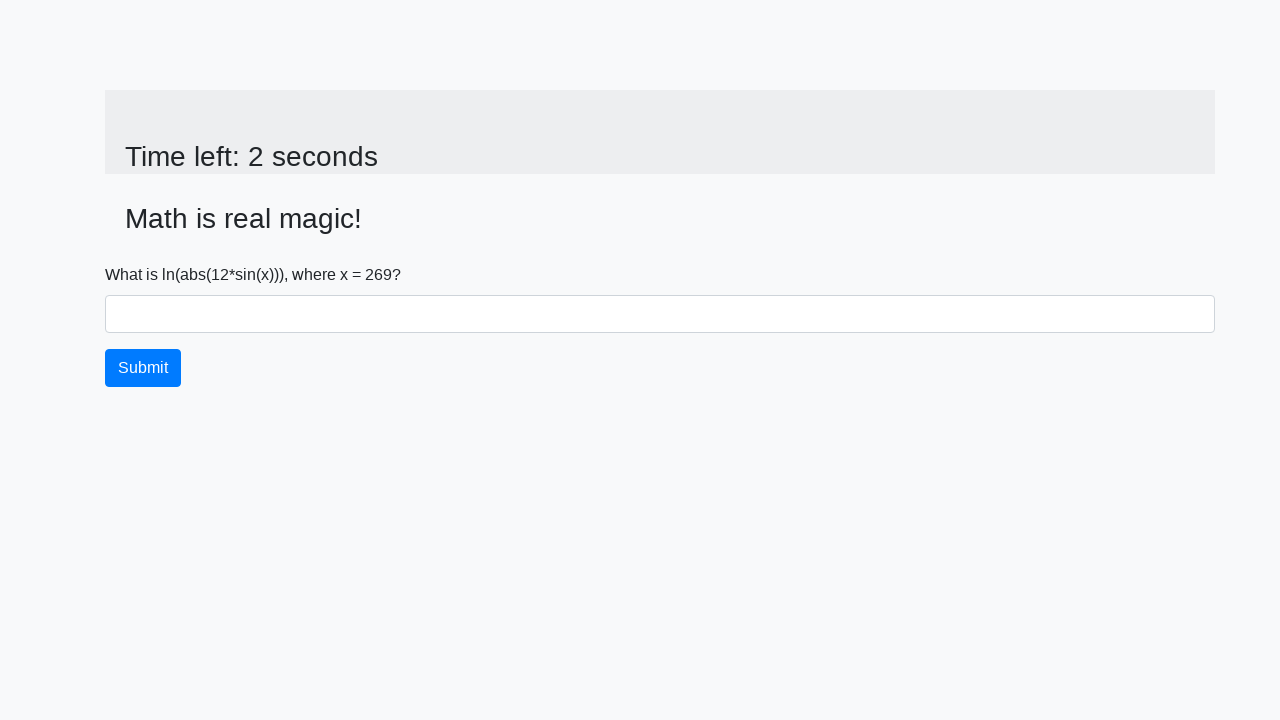

Retrieved x value from page: 269
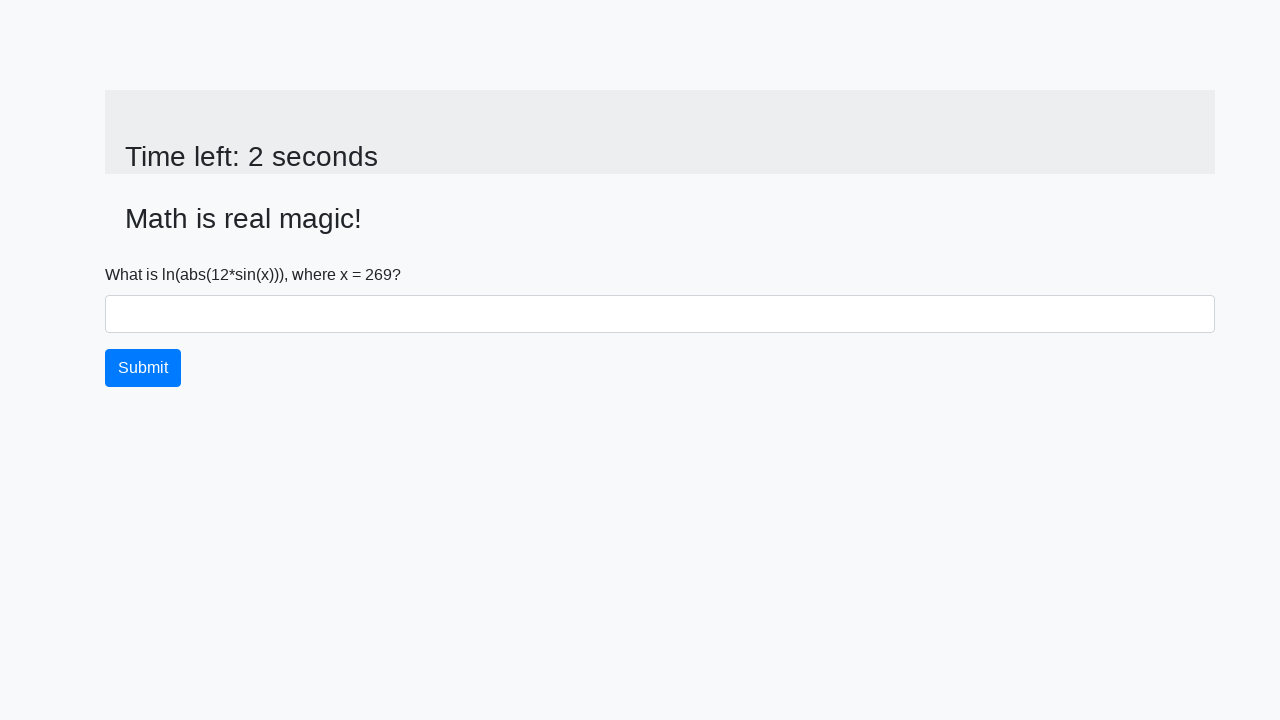

Calculated answer using formula: 2.4052646487507374
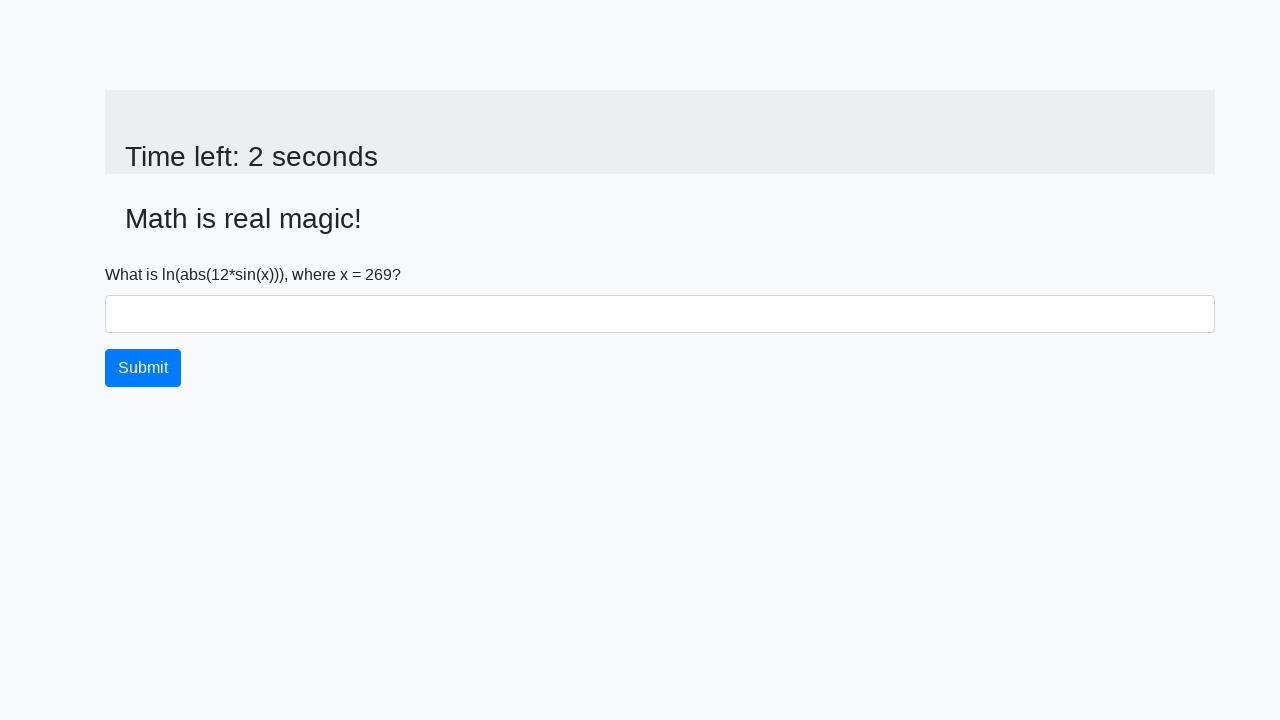

Filled answer field with calculated value: 2.4052646487507374 on #answer
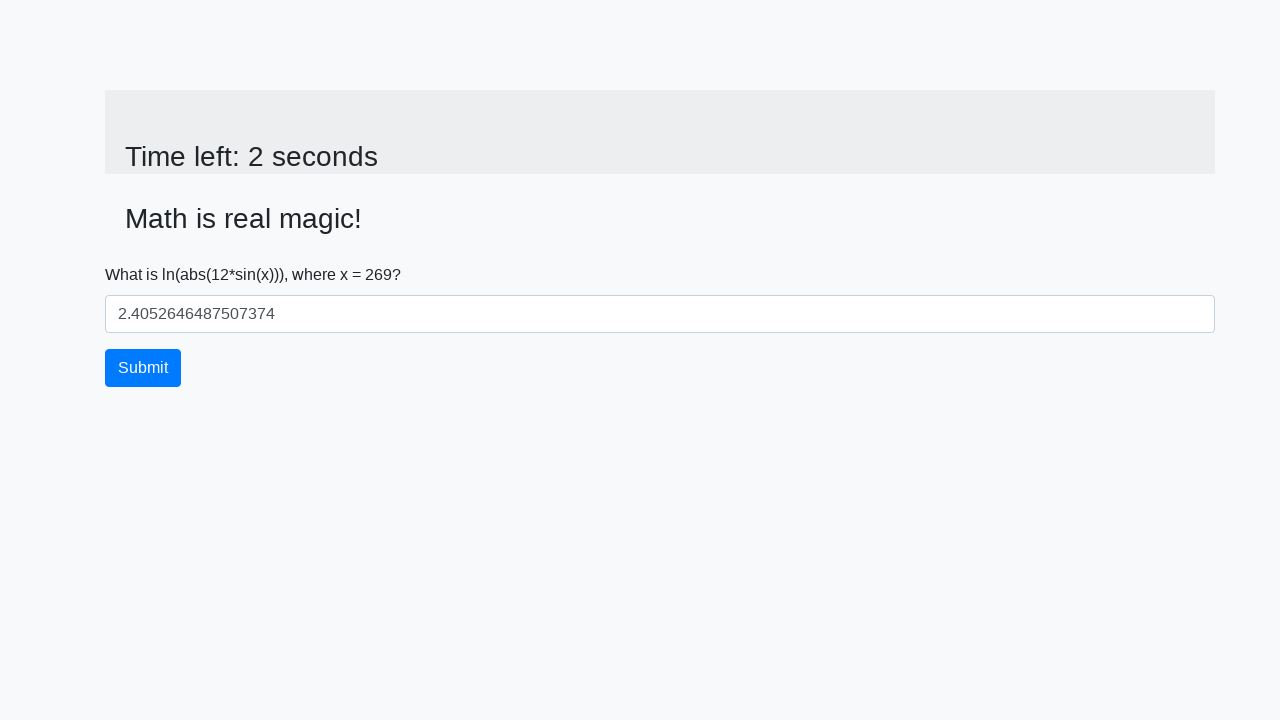

Clicked submit button to submit answer at (143, 368) on button.btn
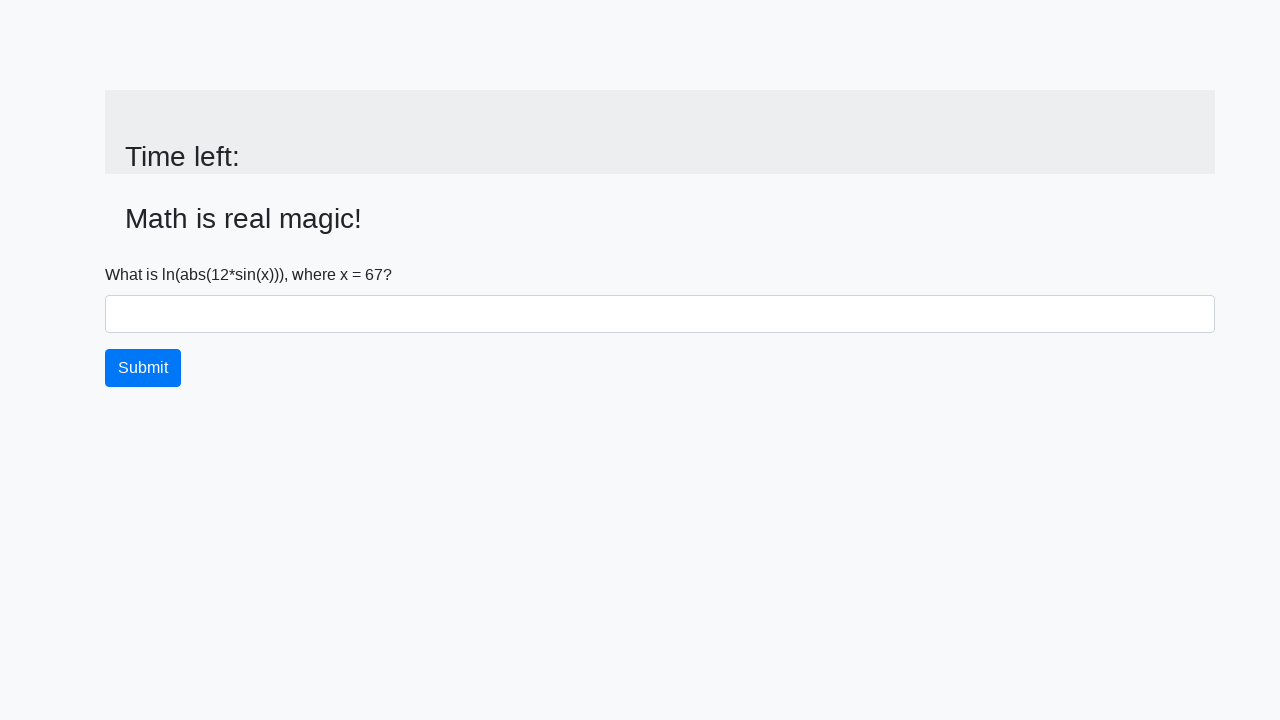

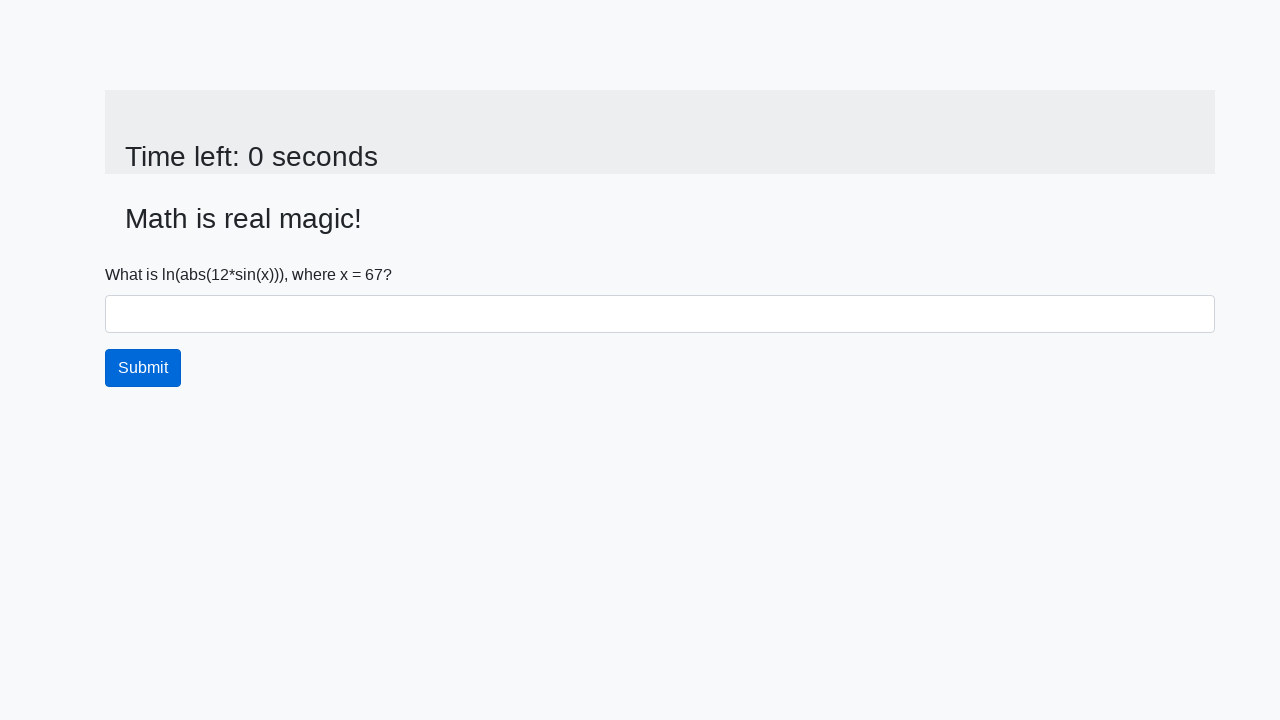